Tests the design consultation booking form by selecting a style, choosing service method and showroom location, filling in personal details, and submitting the form.

Starting URL: https://360homedecor.uk/design-consultation

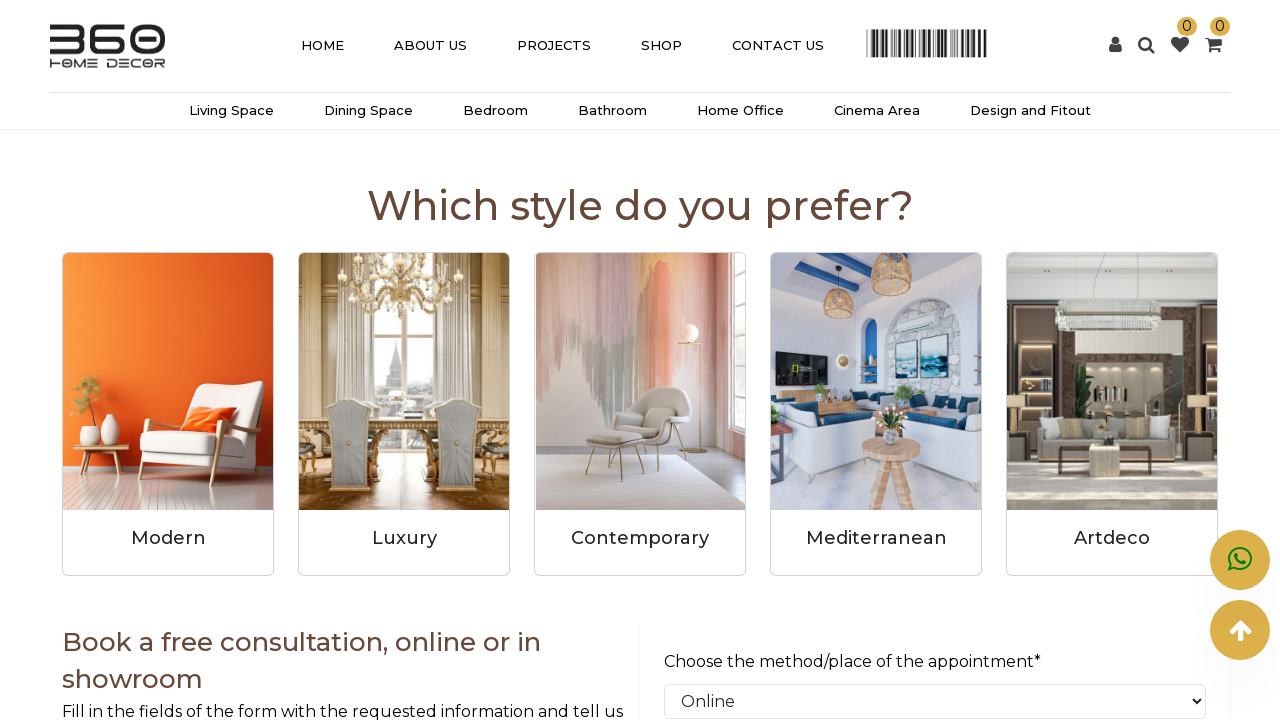

Clicked on Contemporary Style image at (640, 382) on img[alt='Contemporary Style']
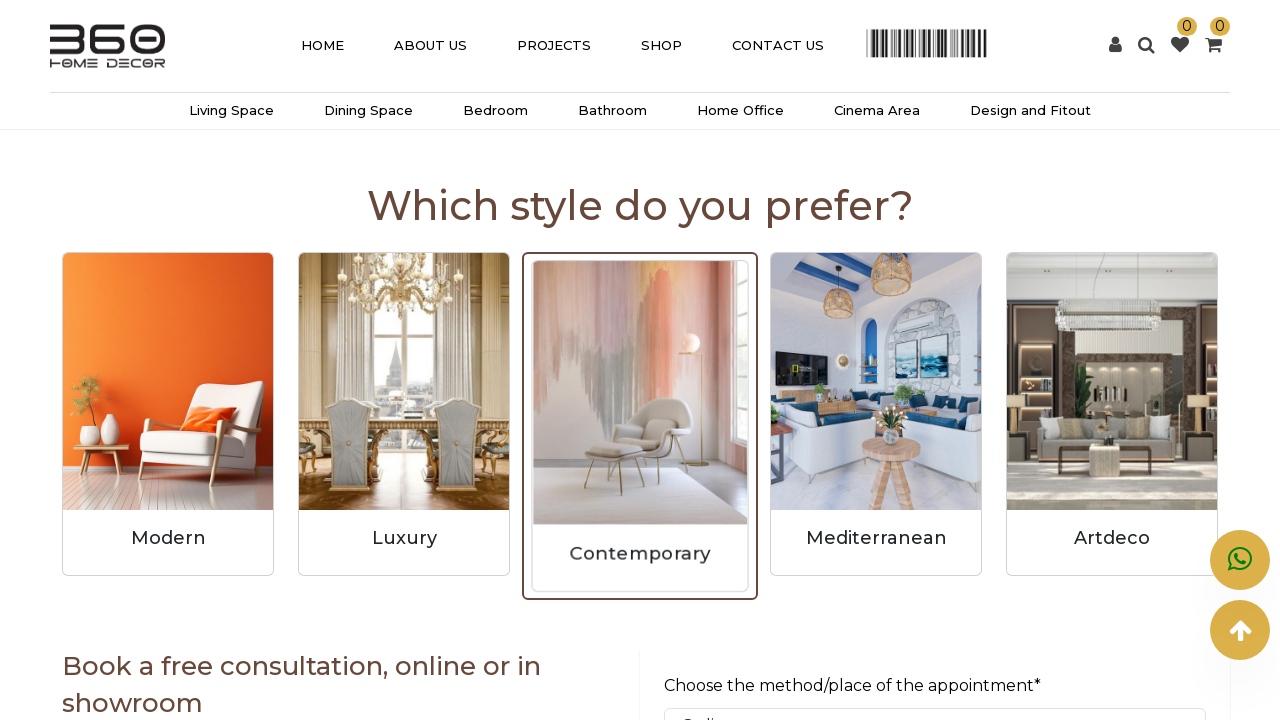

Waited for form to update
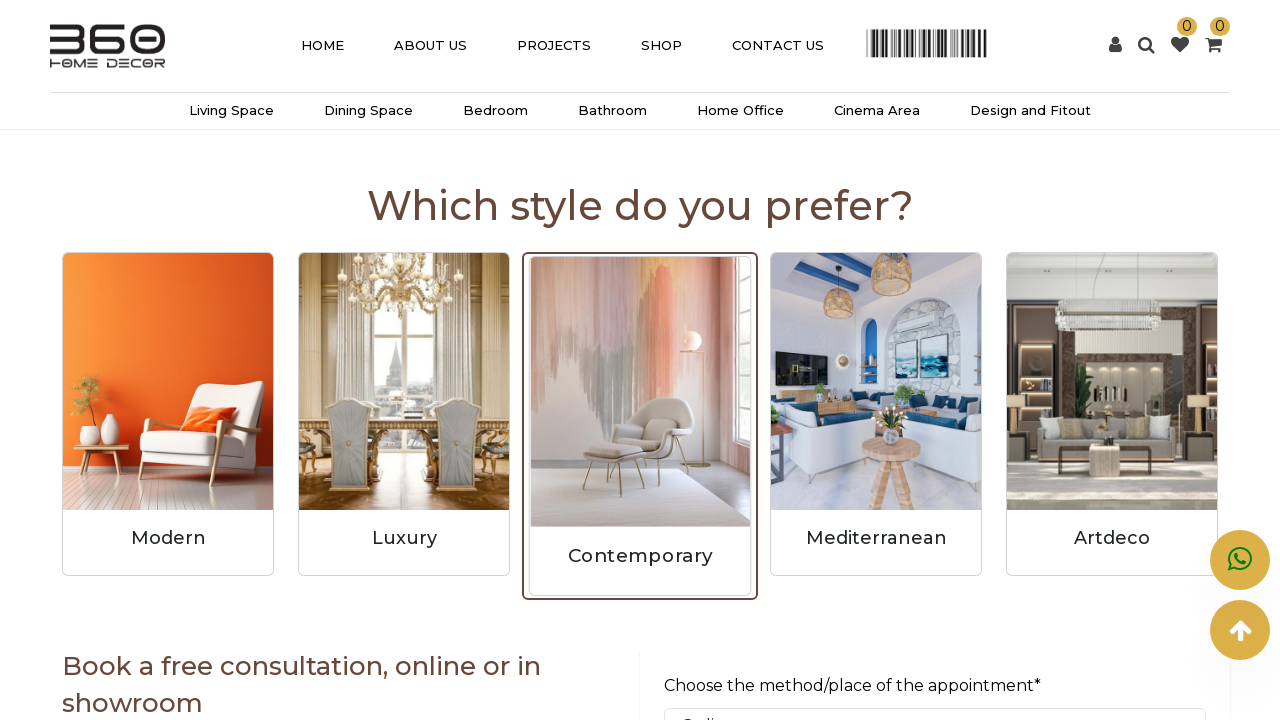

Selected 'showroom' as service method on #chooseMethod
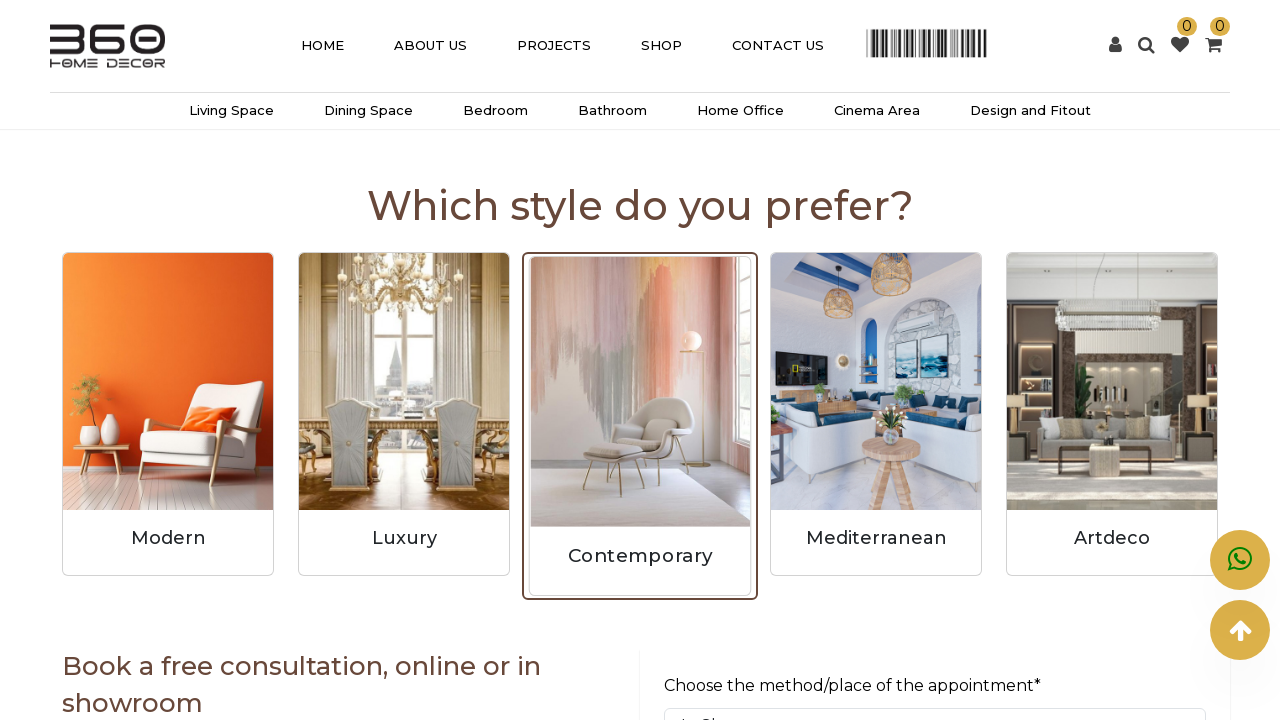

Waited for showroom dropdown to load
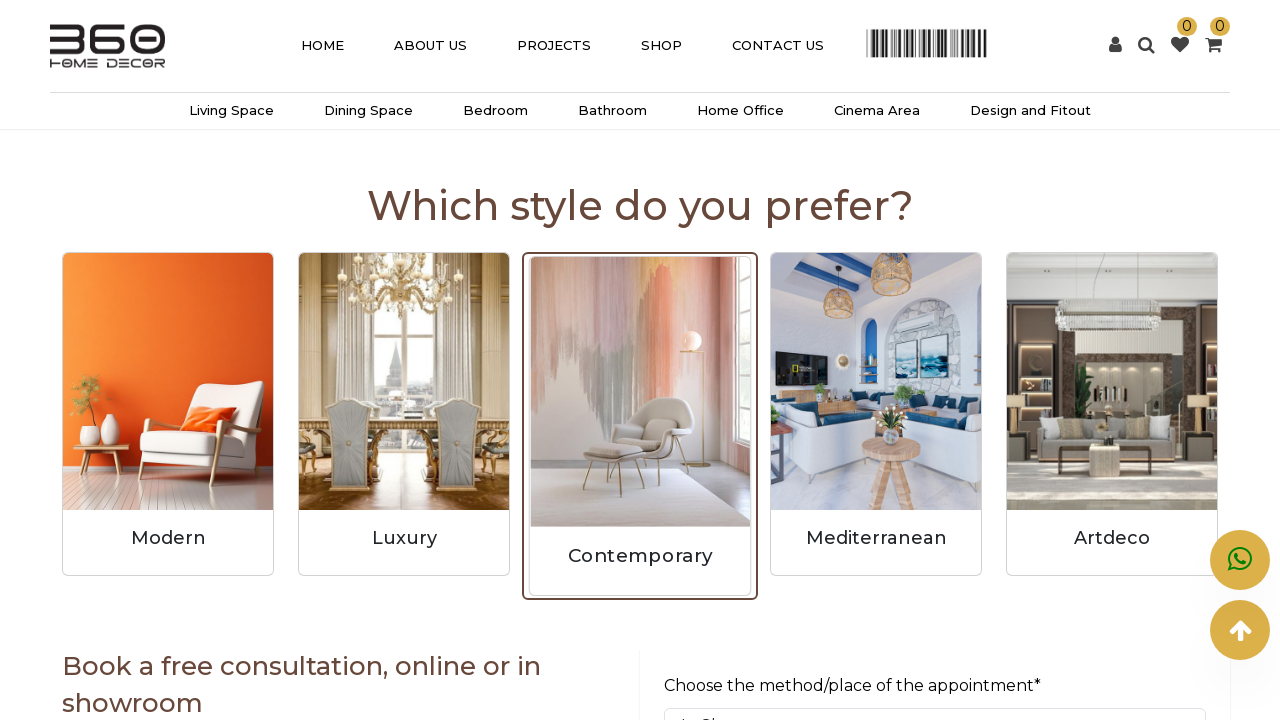

Selected Qatar showroom location on #chooseShowroom
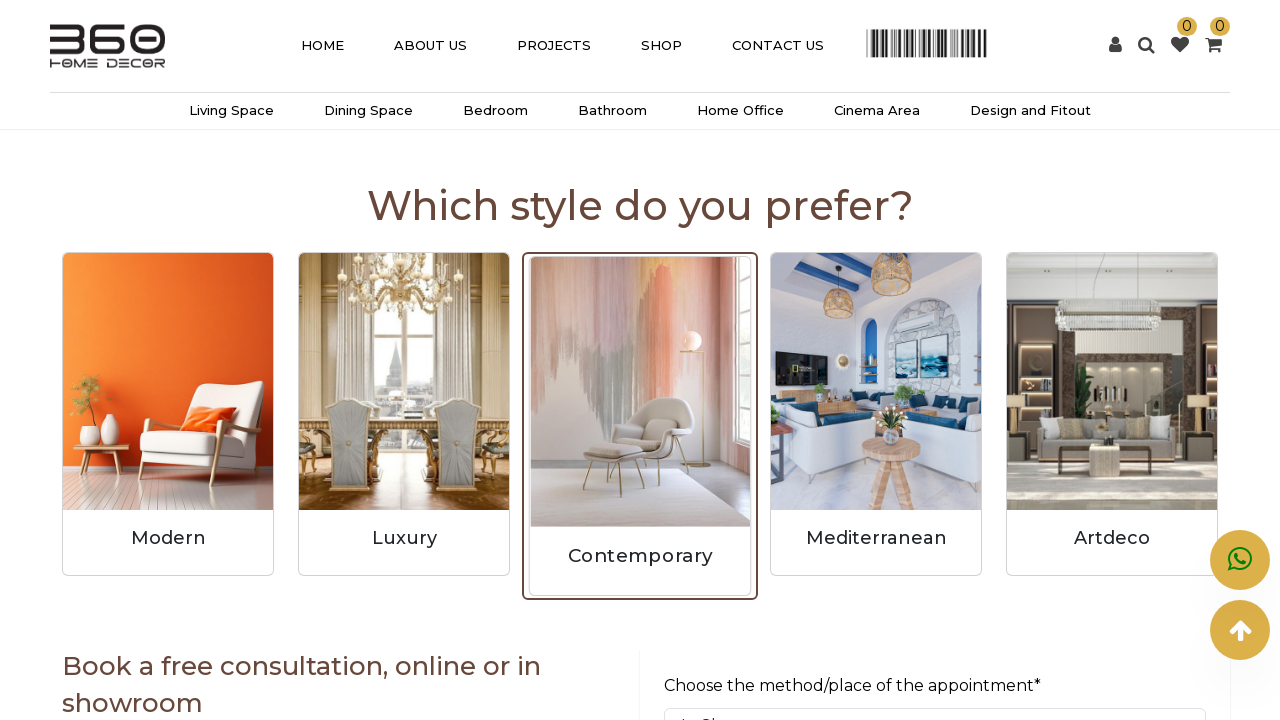

Filled first name field with 'Jennifer' on #firstName
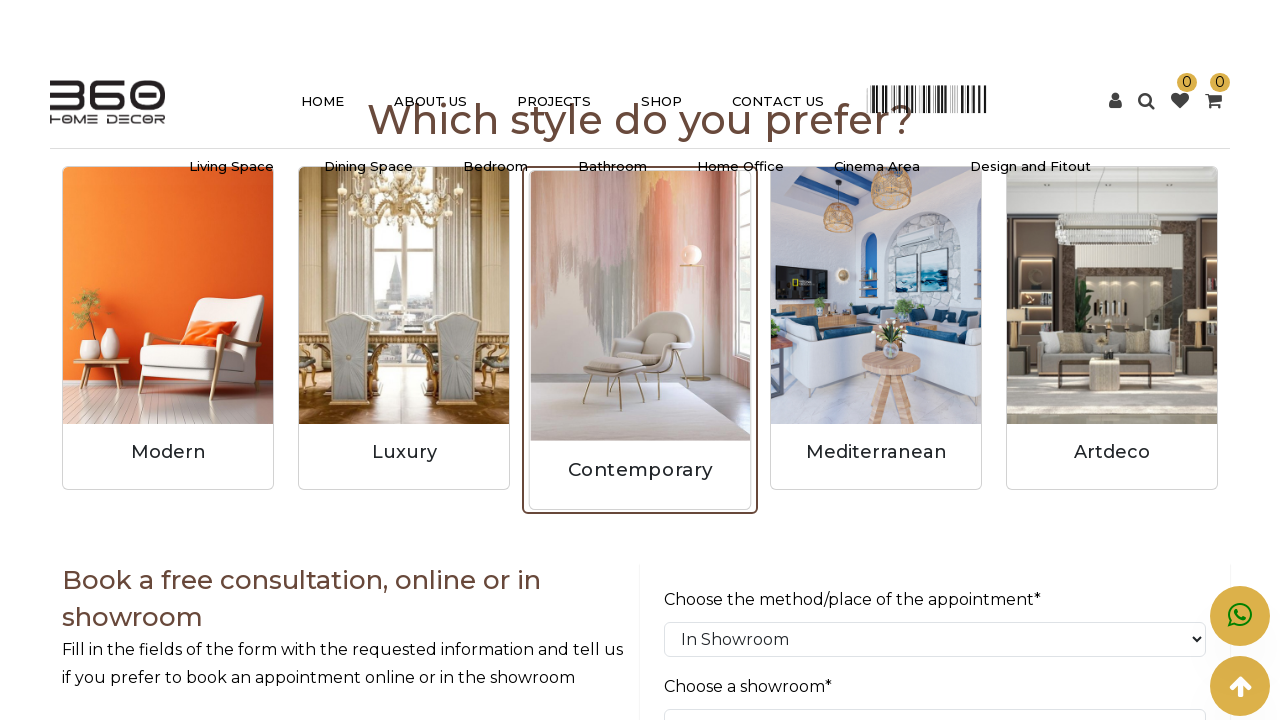

Filled last name field with 'Thompson' on #lastName
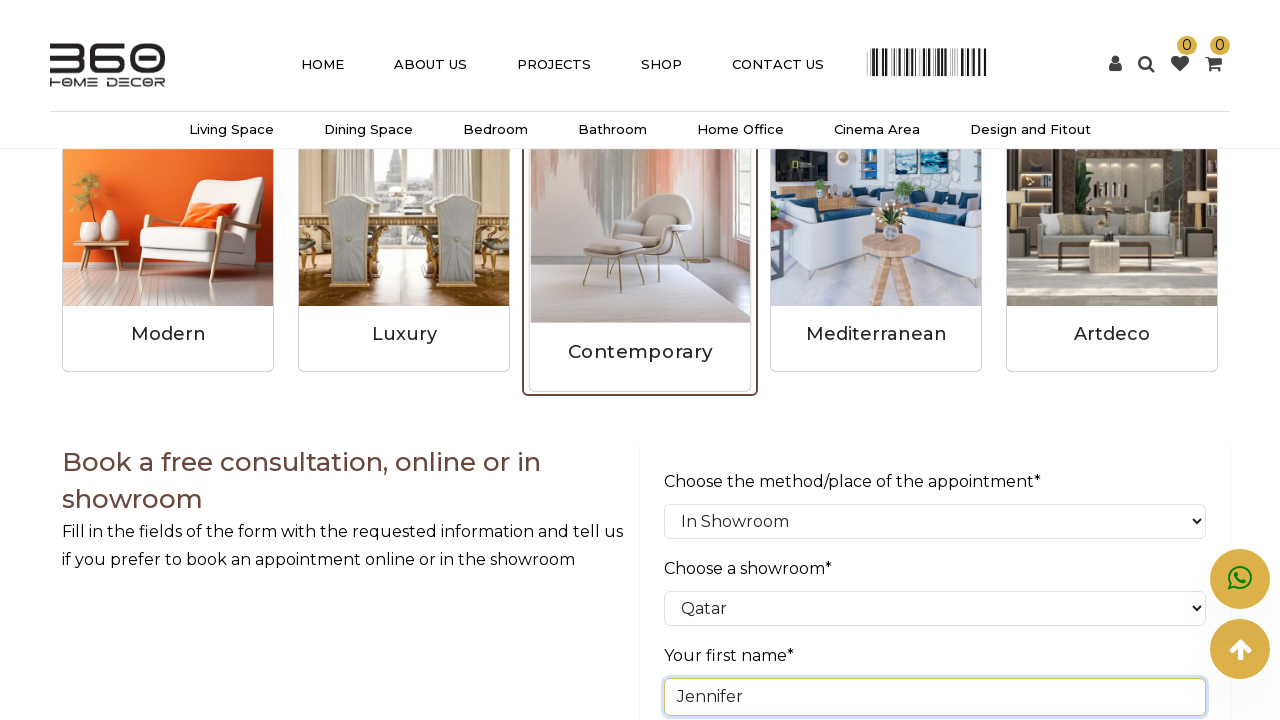

Filled city field with 'Doha' on #city
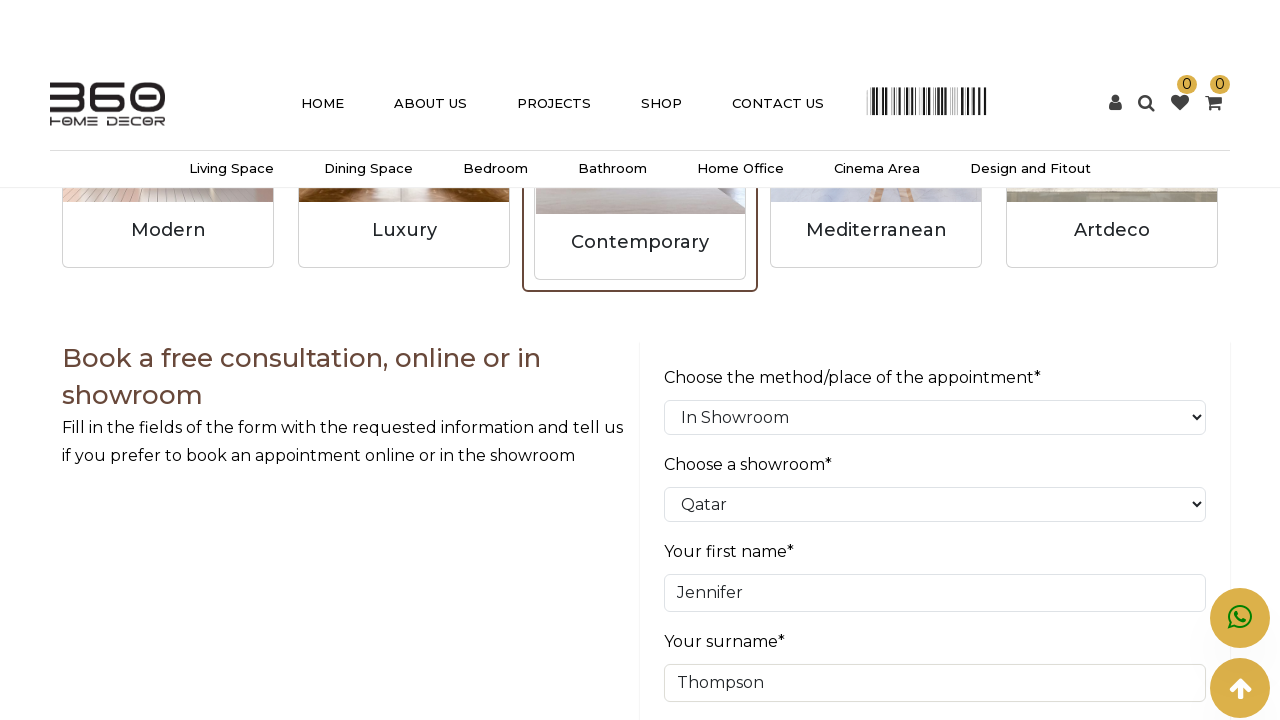

Filled phone number field with '5551234567' on #phoneNumber
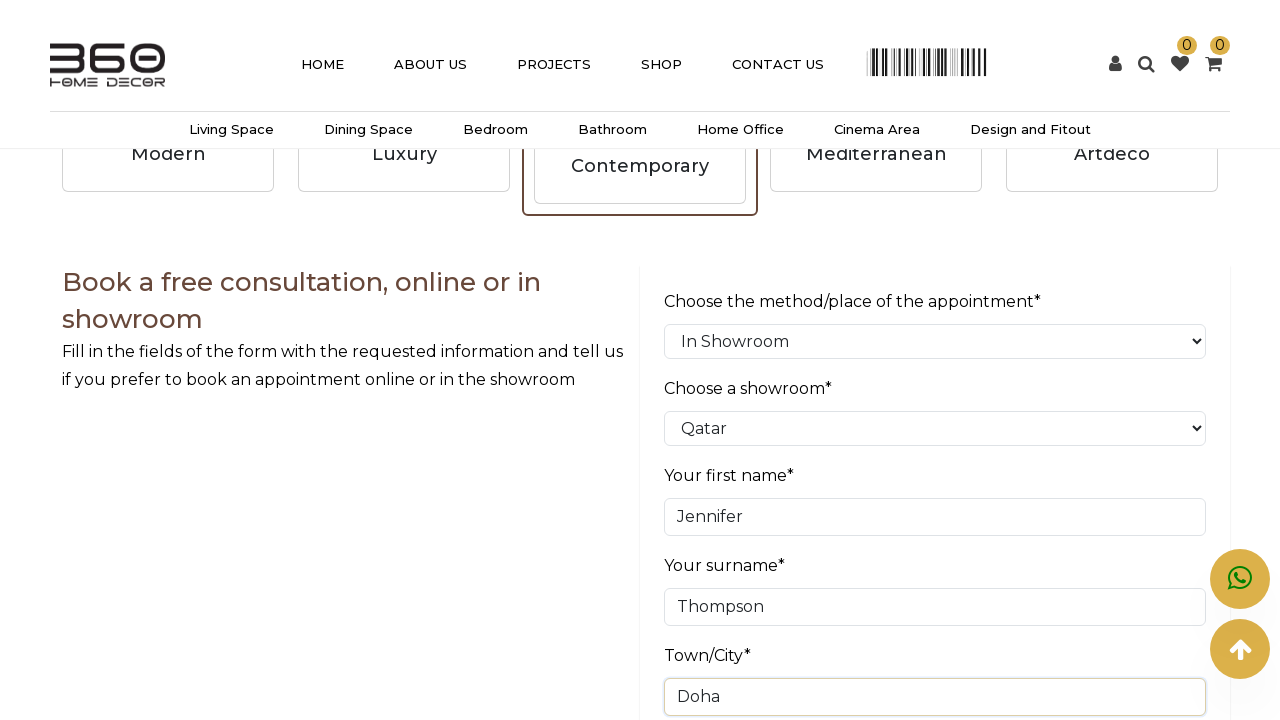

Filled email field with 'jennifer.thompson@example.com' on #email
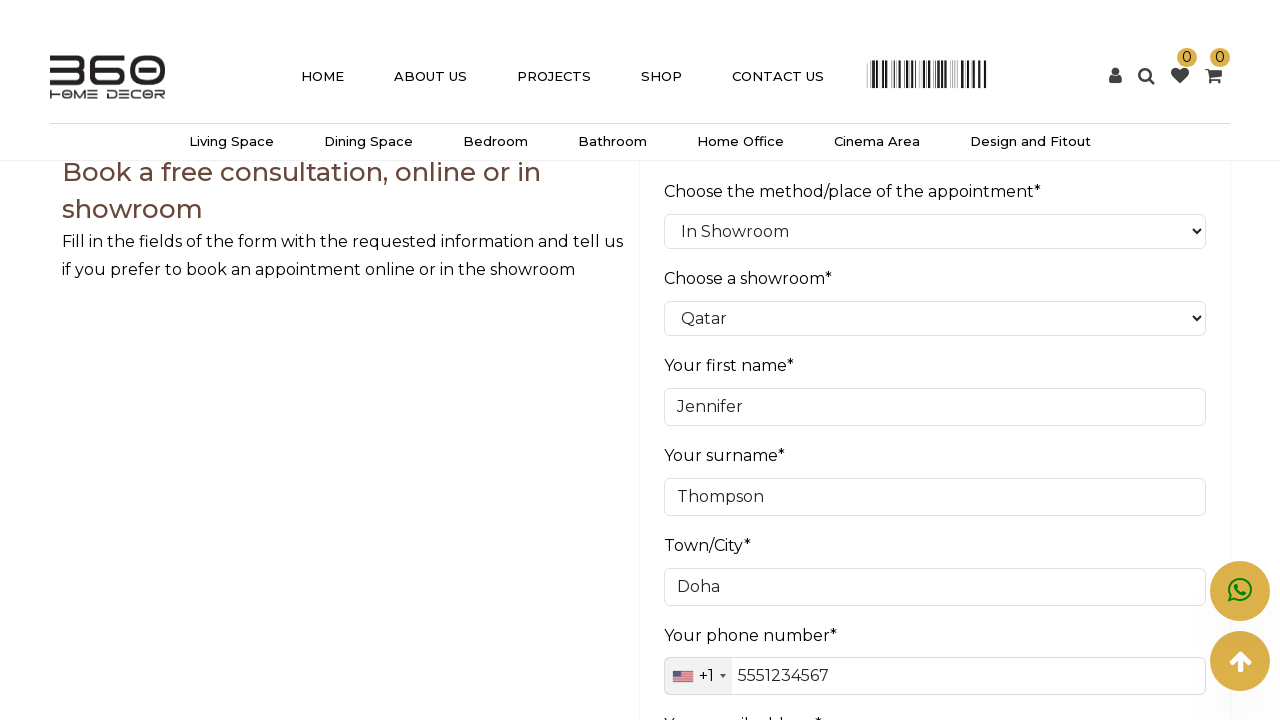

Clicked the book consultation button to submit the form at (782, 361) on #consultation_form button
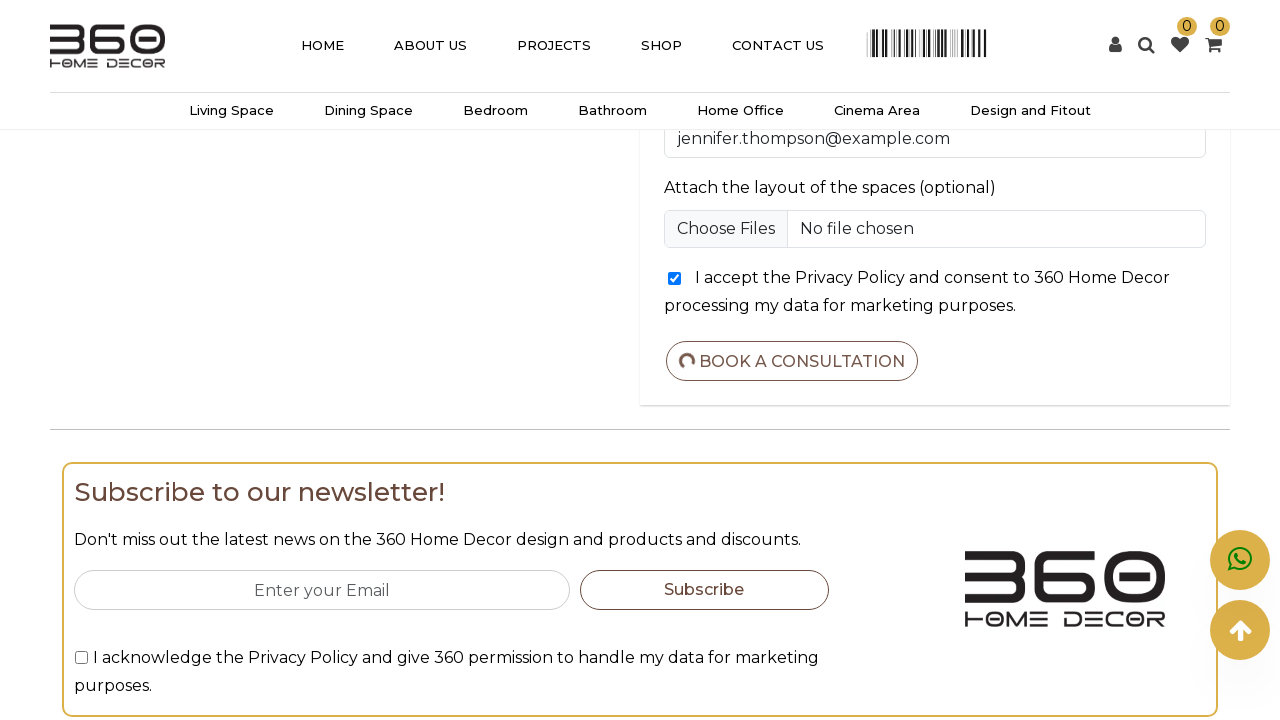

Waited for form submission to process
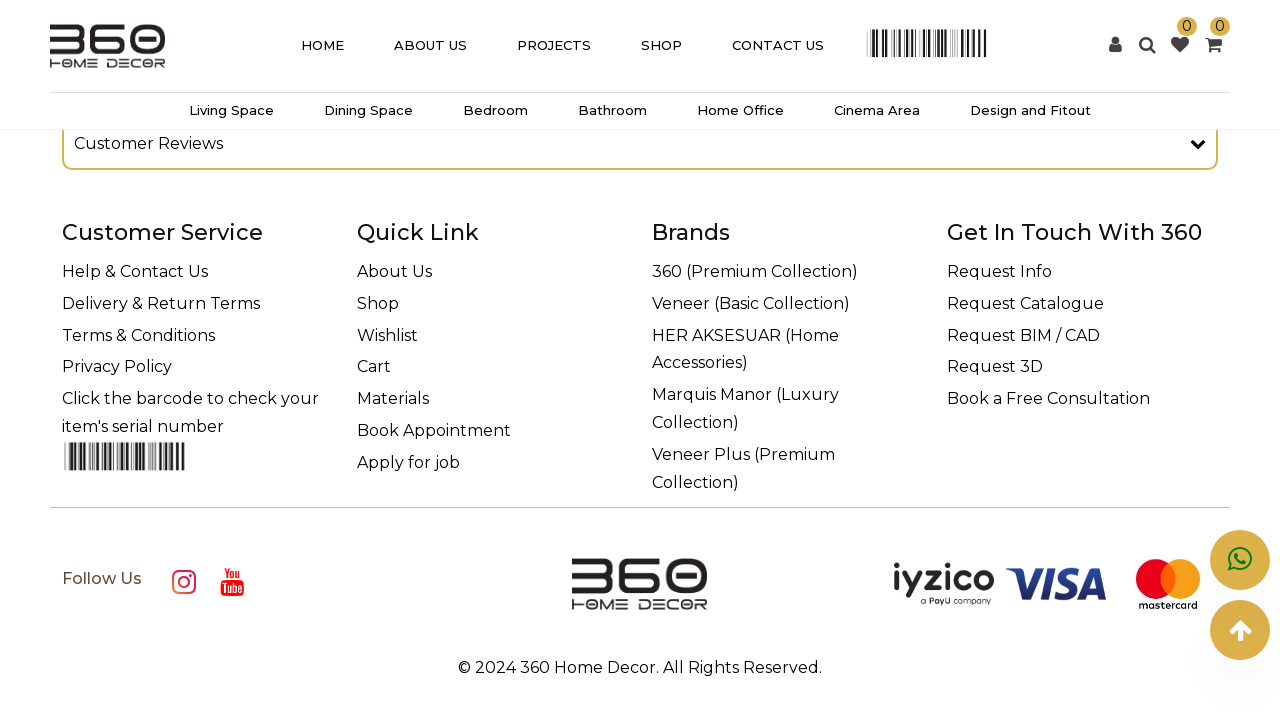

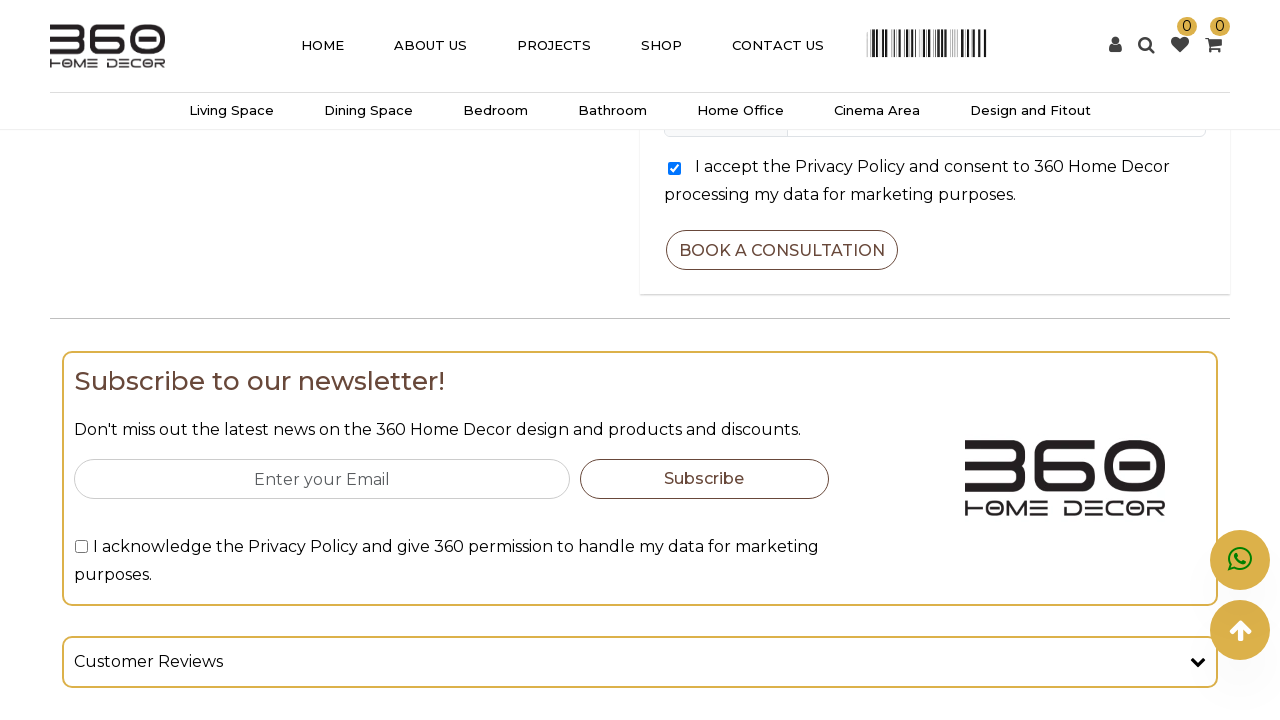